Tests the order cancellation FAQ section by clicking and verifying the displayed text

Starting URL: https://qa-scooter.praktikum-services.ru/

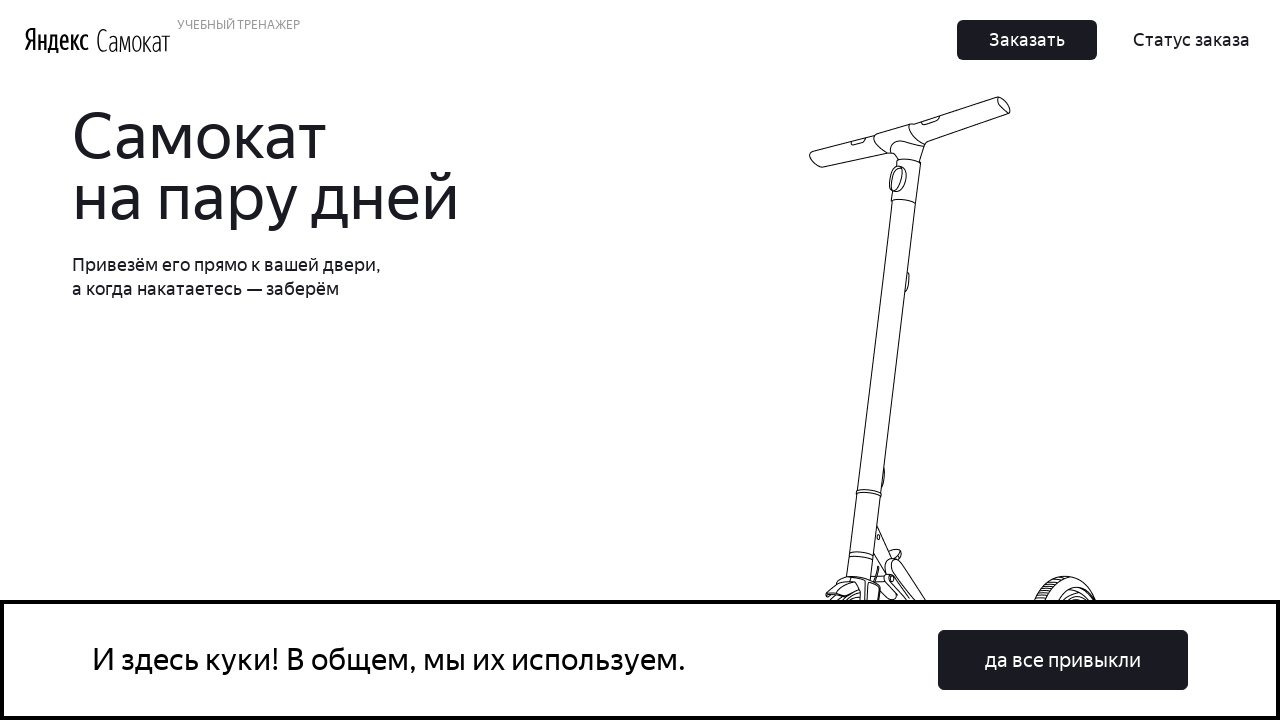

Waited for page to load (networkidle)
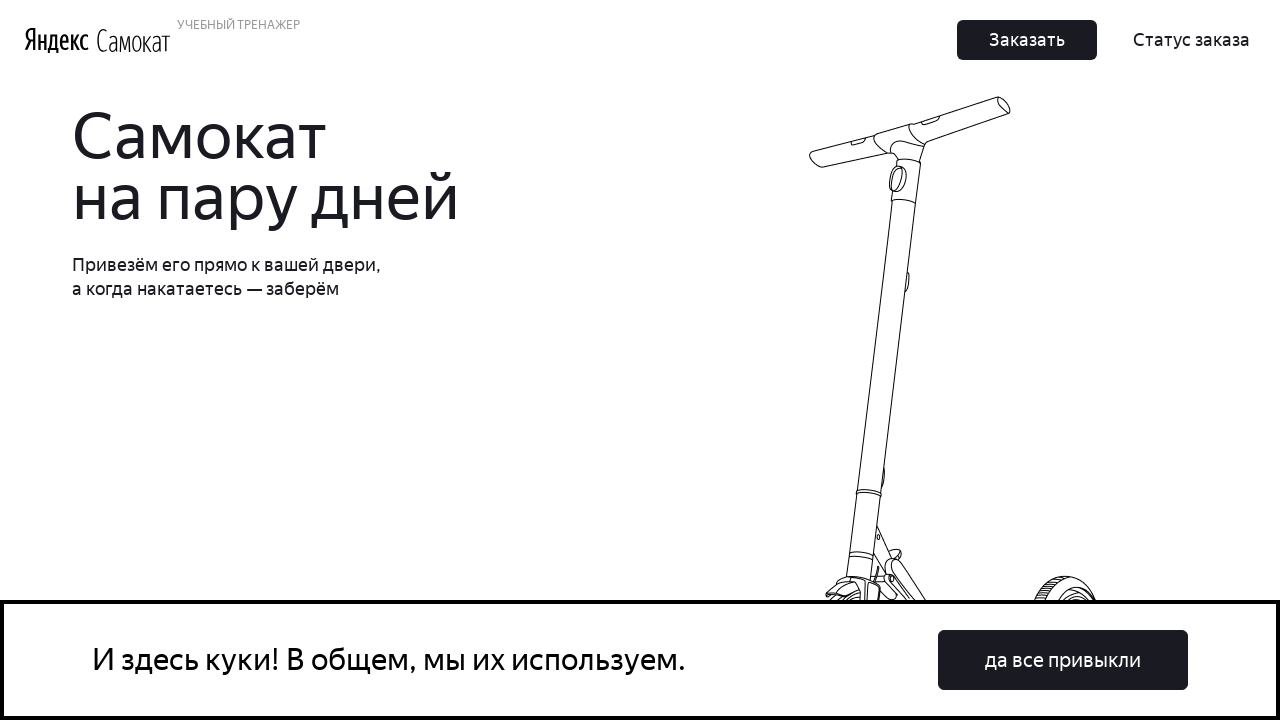

Clicked cookie consent button at (1063, 660) on button:has-text('да все привыкли')
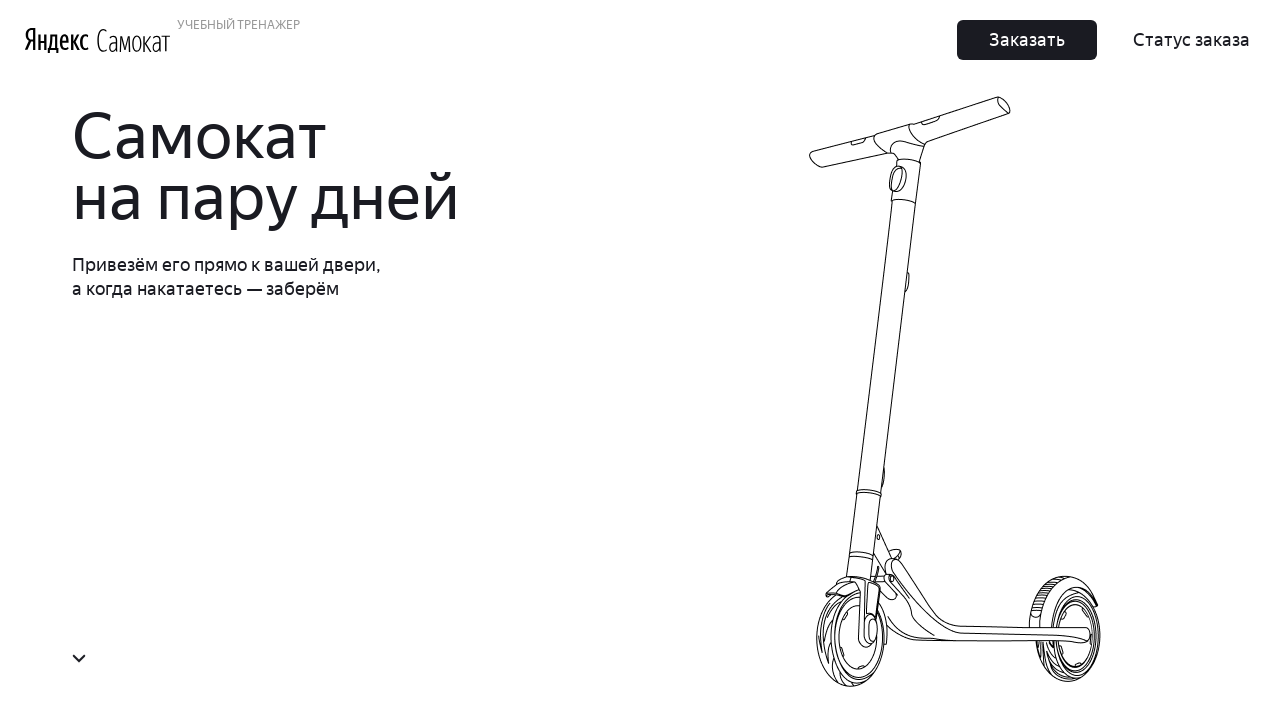

Clicked on cancel order FAQ section (accordion heading) at (967, 693) on div[id='accordion__heading-6']
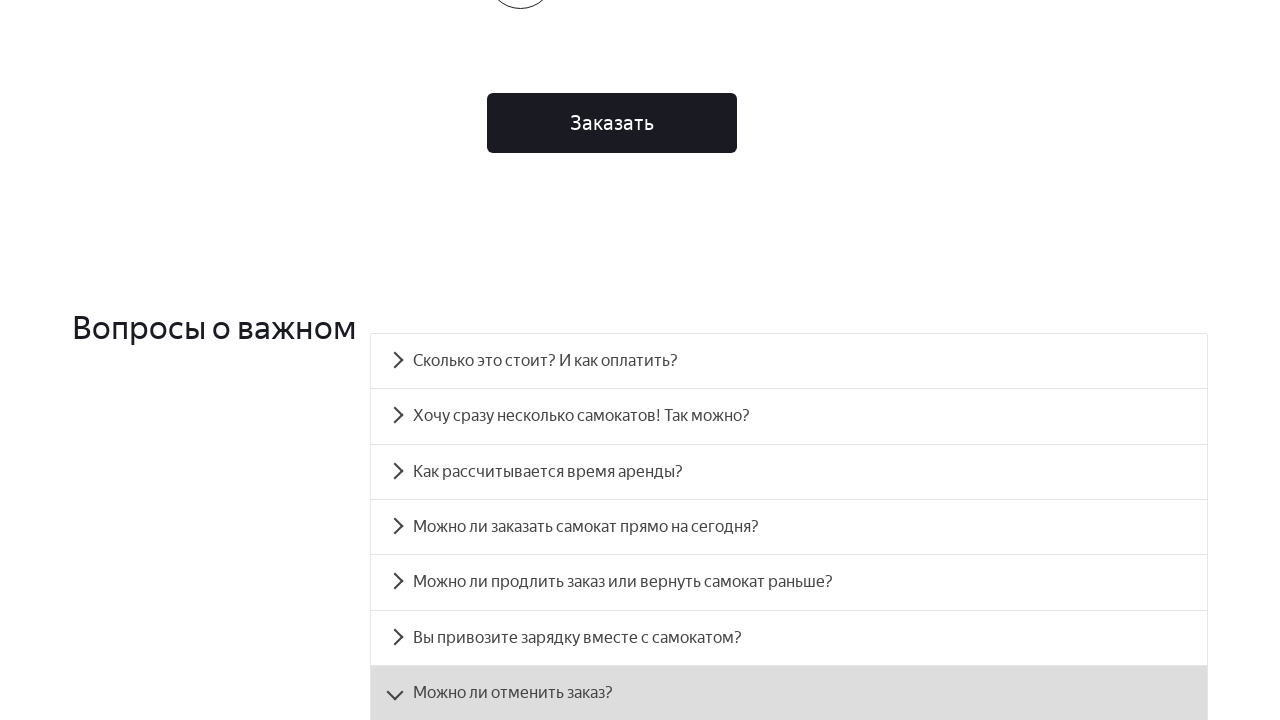

Cancel order FAQ answer text became visible
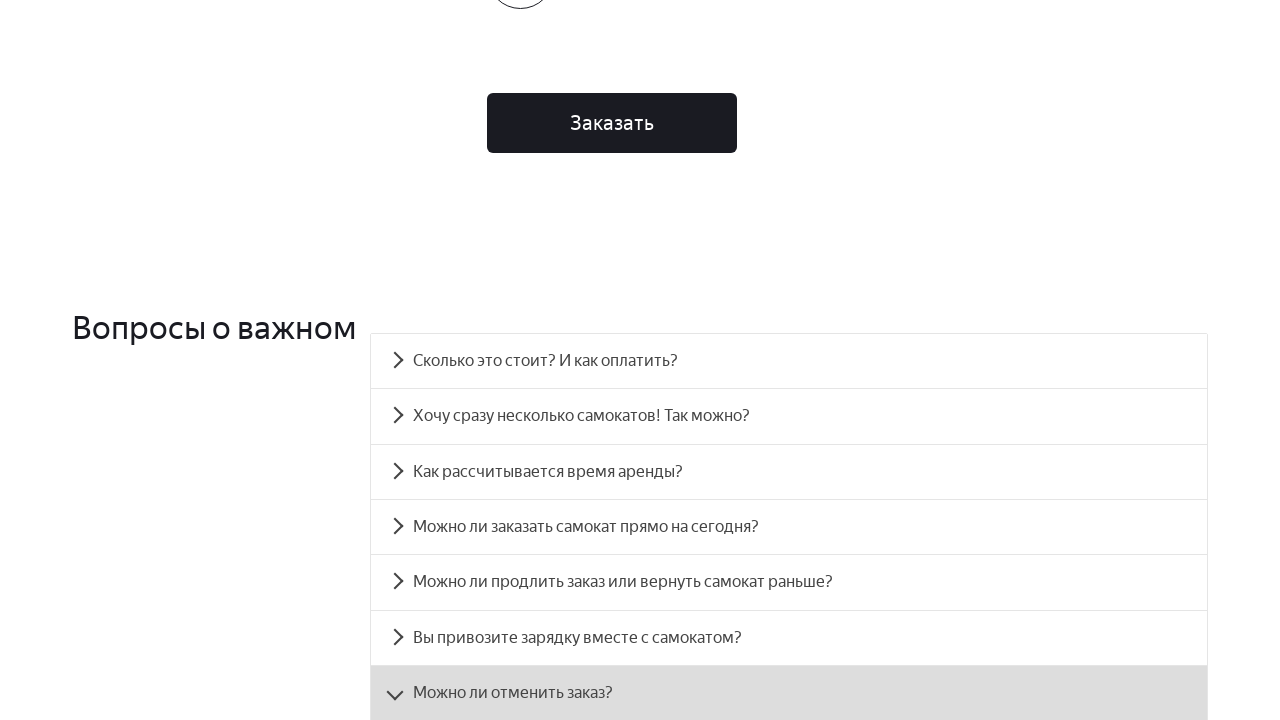

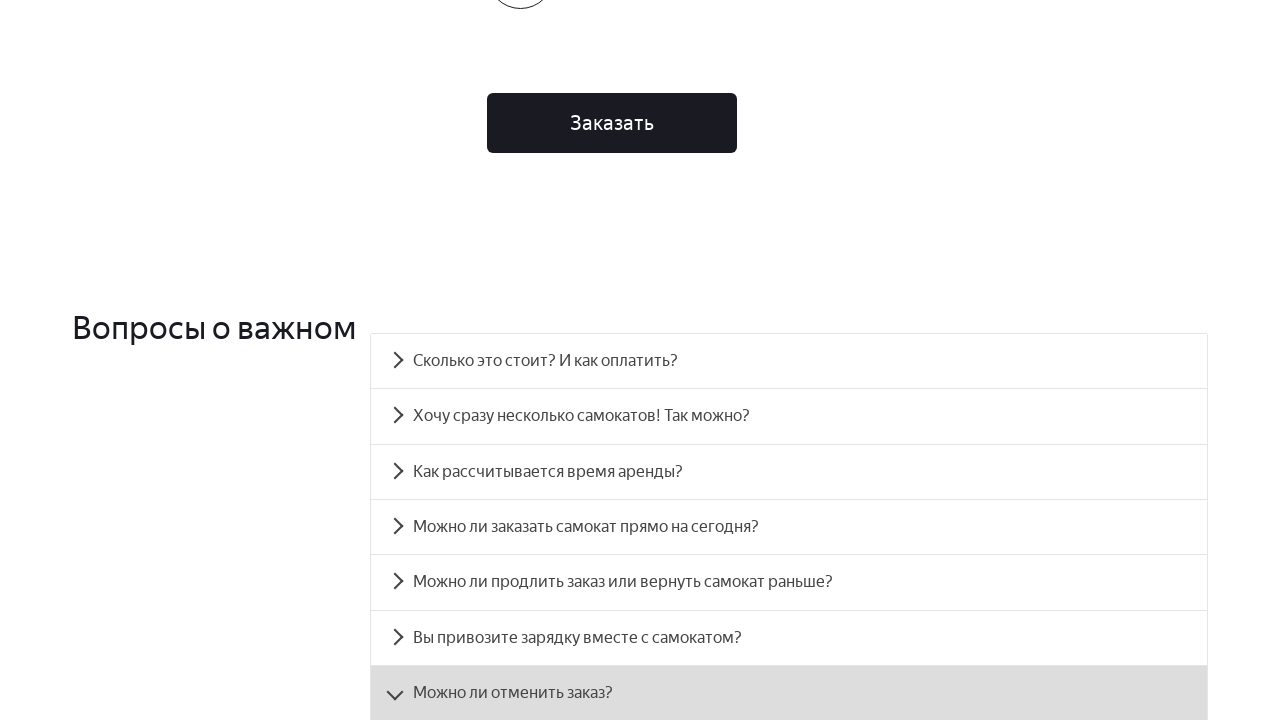